Tests that clicking signup button with empty fields keeps user on the same page

Starting URL: https://vue-demo.daniel-avellaneda.com/signup

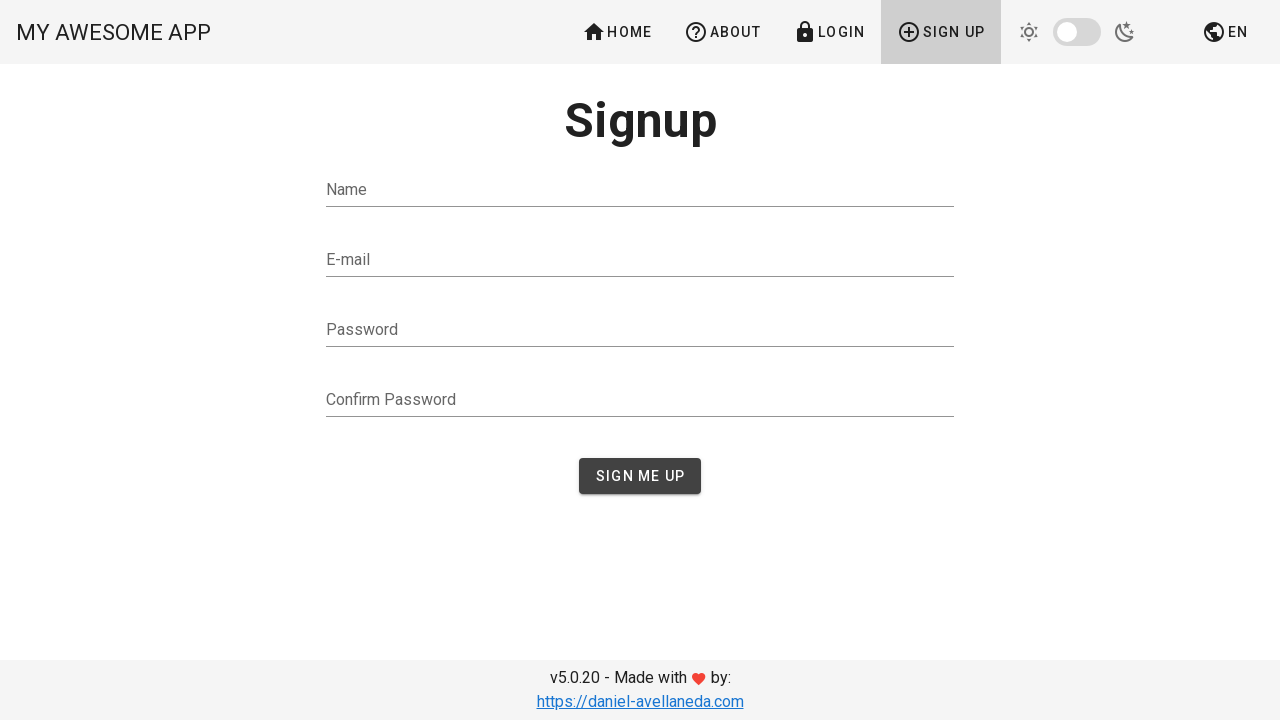

Clicked signup button without filling any fields at (640, 476) on button[type='submit']
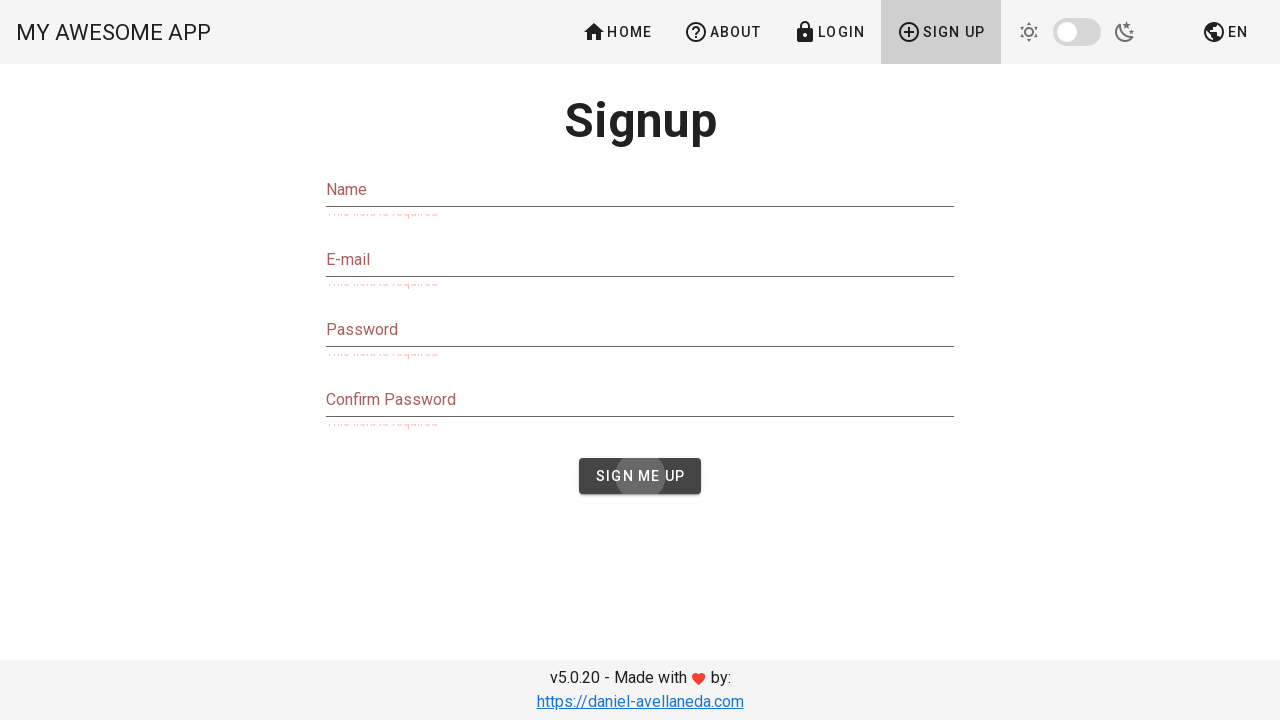

Verified that user remains on signup page after clicking submit with empty fields
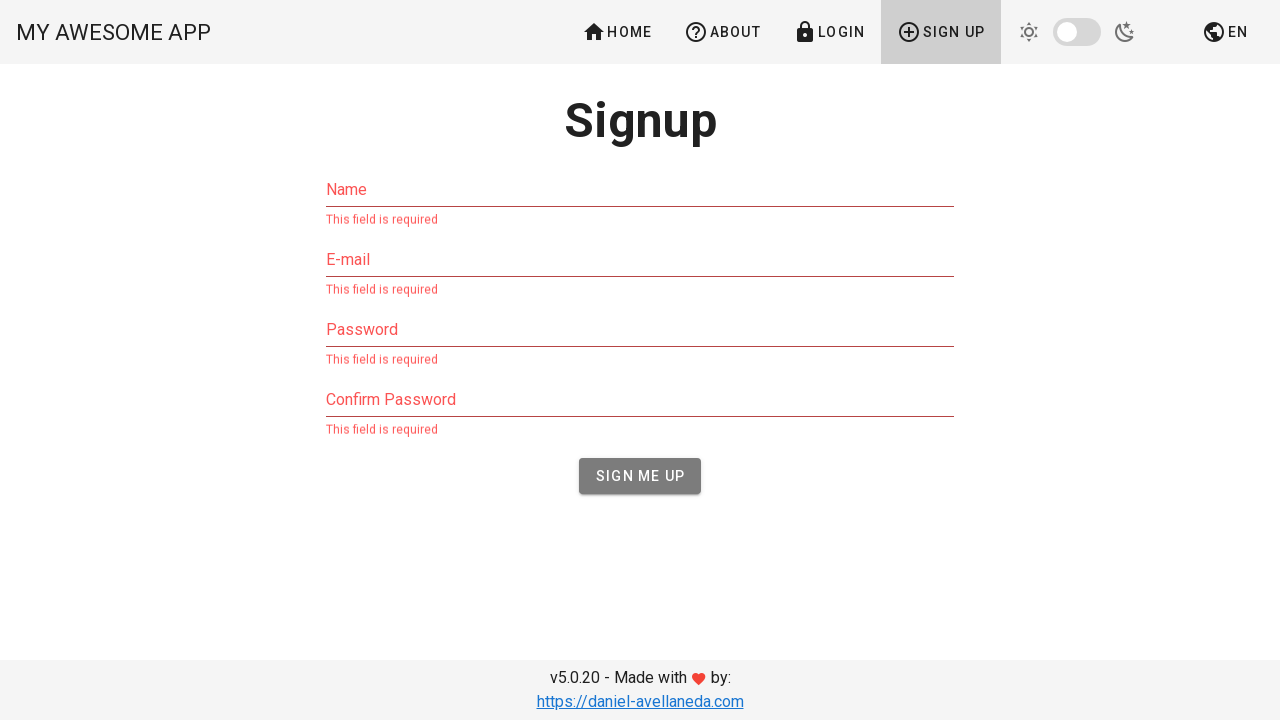

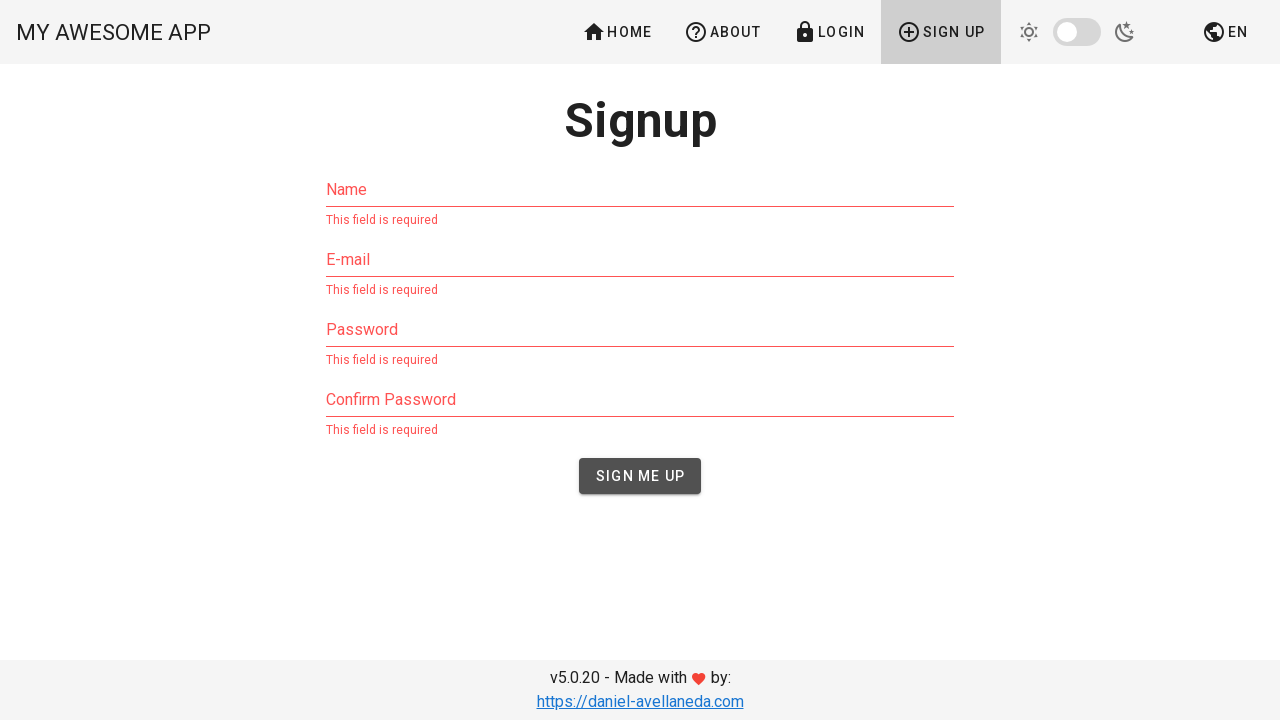